Tests that a todo item is removed when edited to an empty string

Starting URL: https://demo.playwright.dev/todomvc

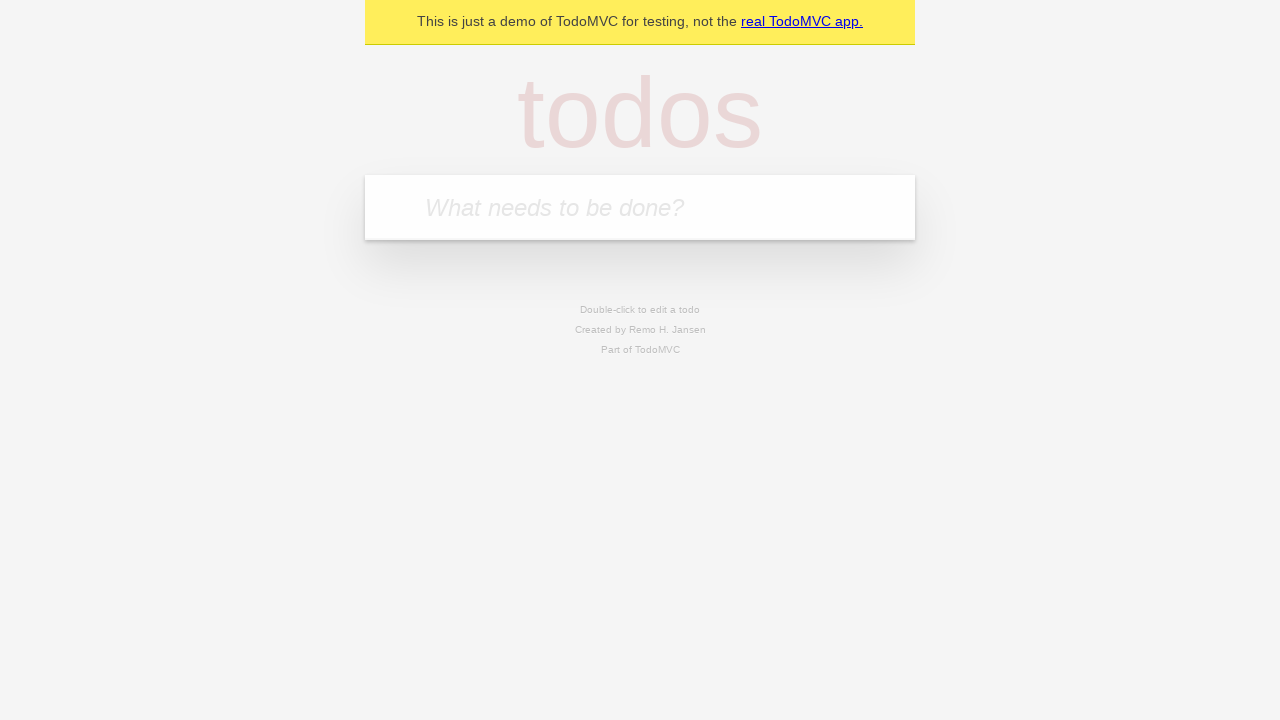

Filled todo input with 'buy some cheese' on internal:attr=[placeholder="What needs to be done?"i]
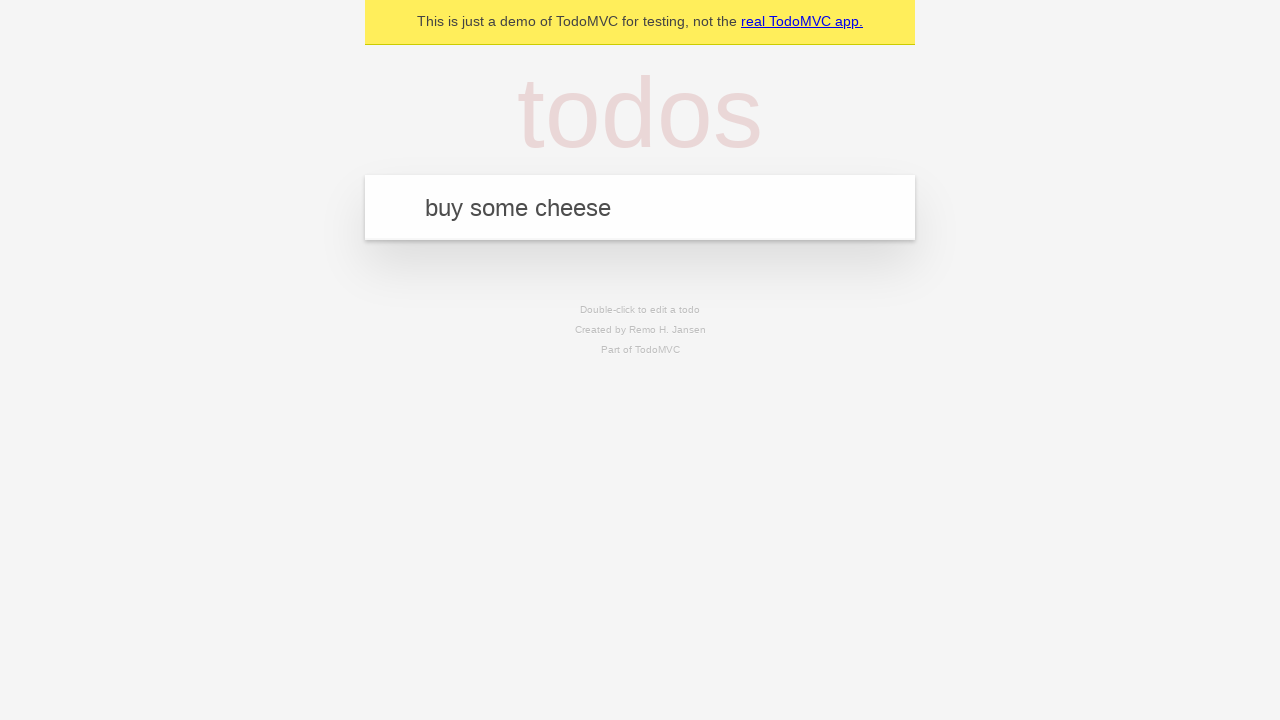

Pressed Enter to create first todo item on internal:attr=[placeholder="What needs to be done?"i]
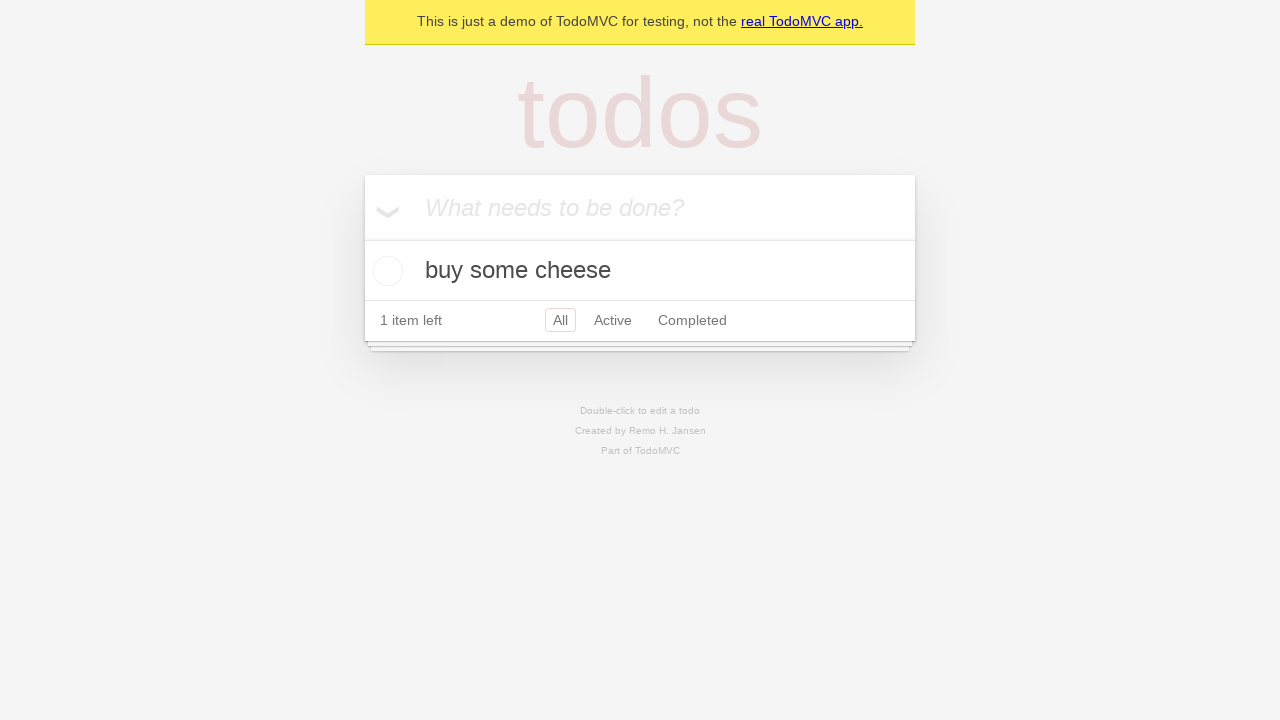

Filled todo input with 'feed the cat' on internal:attr=[placeholder="What needs to be done?"i]
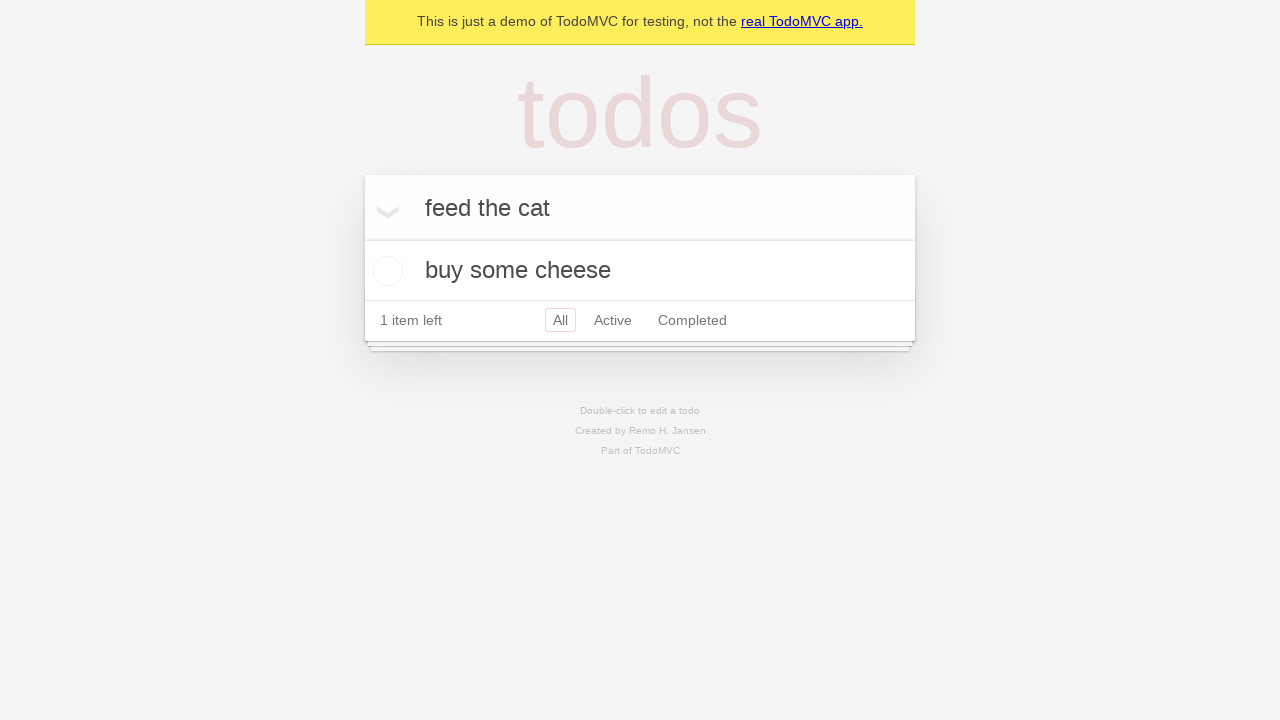

Pressed Enter to create second todo item on internal:attr=[placeholder="What needs to be done?"i]
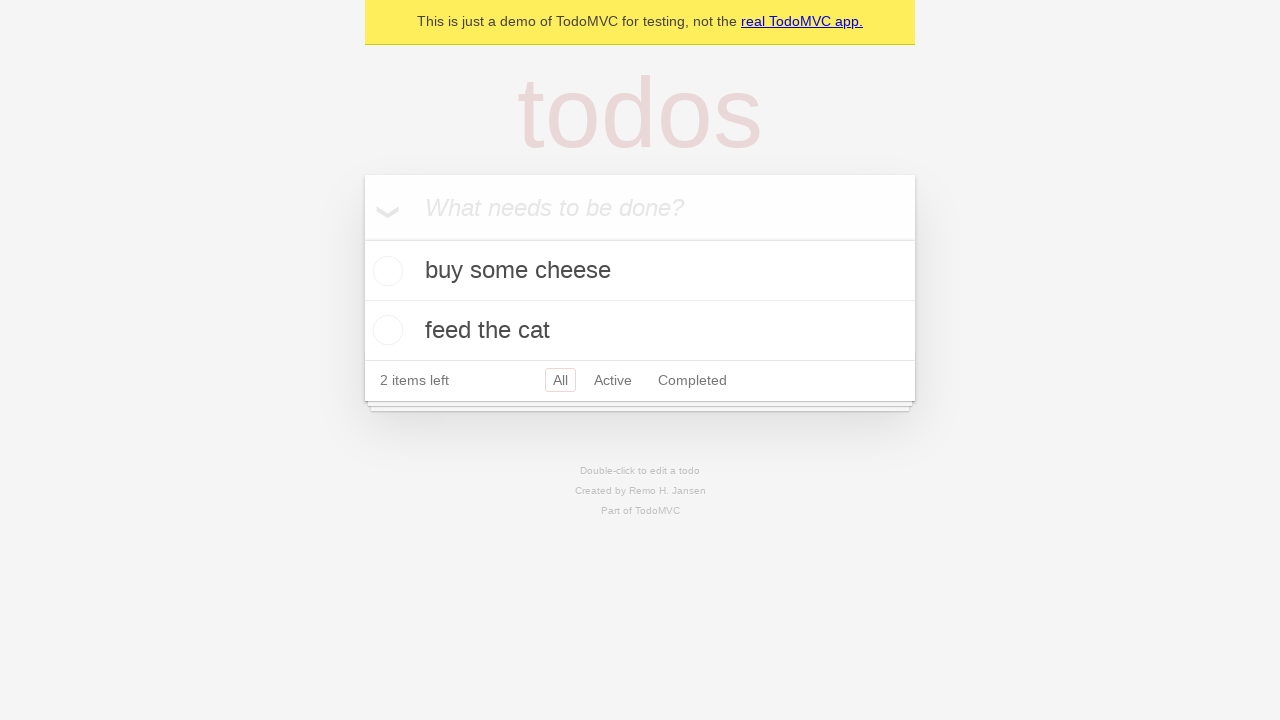

Filled todo input with 'book a doctors appointment' on internal:attr=[placeholder="What needs to be done?"i]
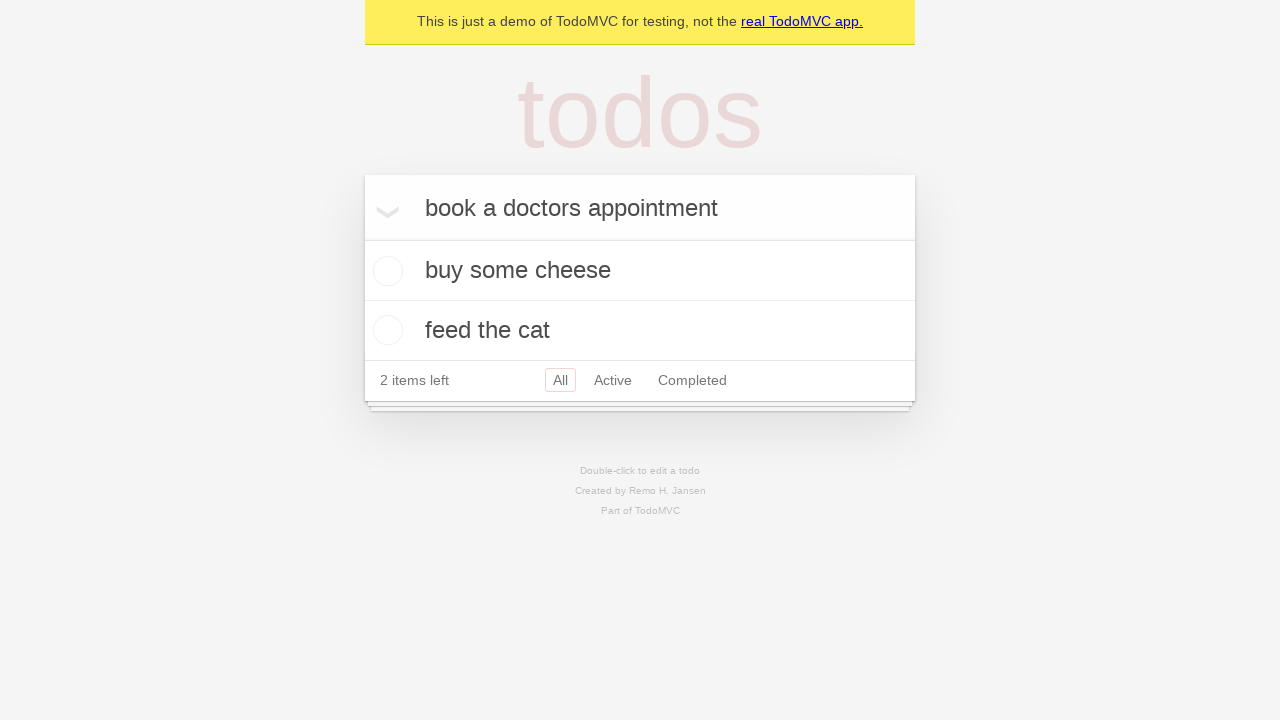

Pressed Enter to create third todo item on internal:attr=[placeholder="What needs to be done?"i]
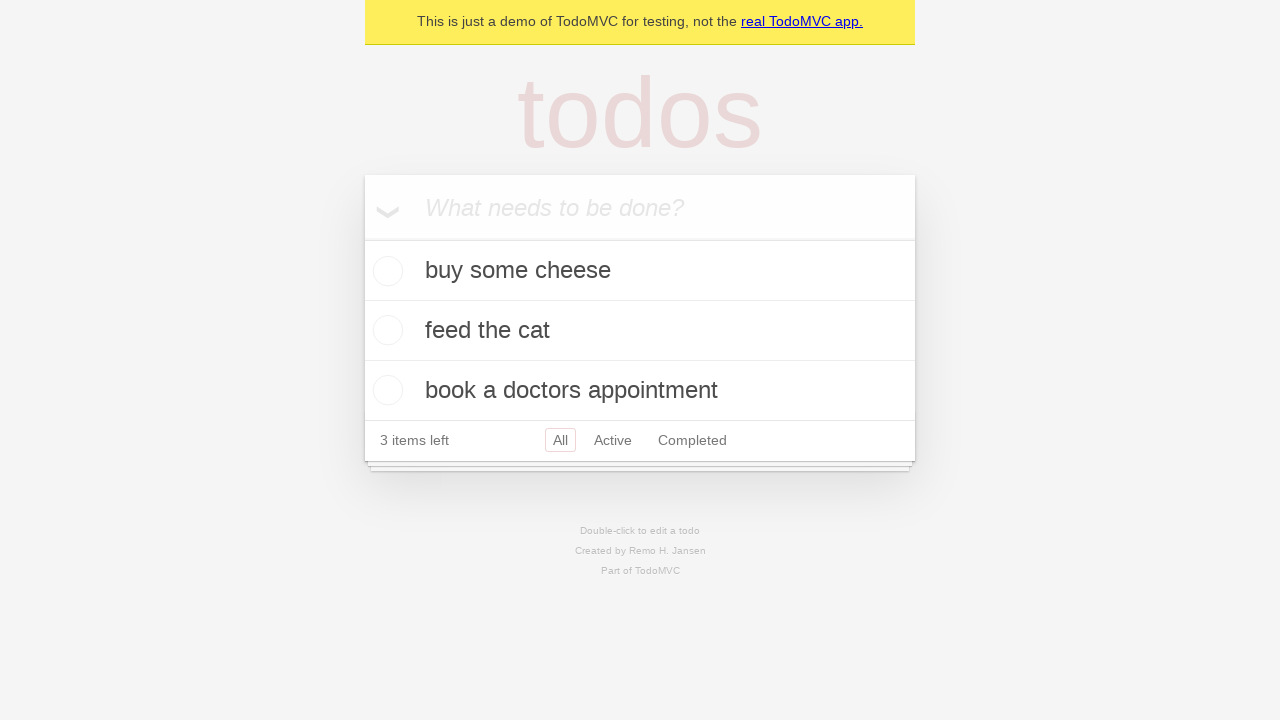

Double-clicked second todo item to enter edit mode at (640, 331) on internal:testid=[data-testid="todo-item"s] >> nth=1
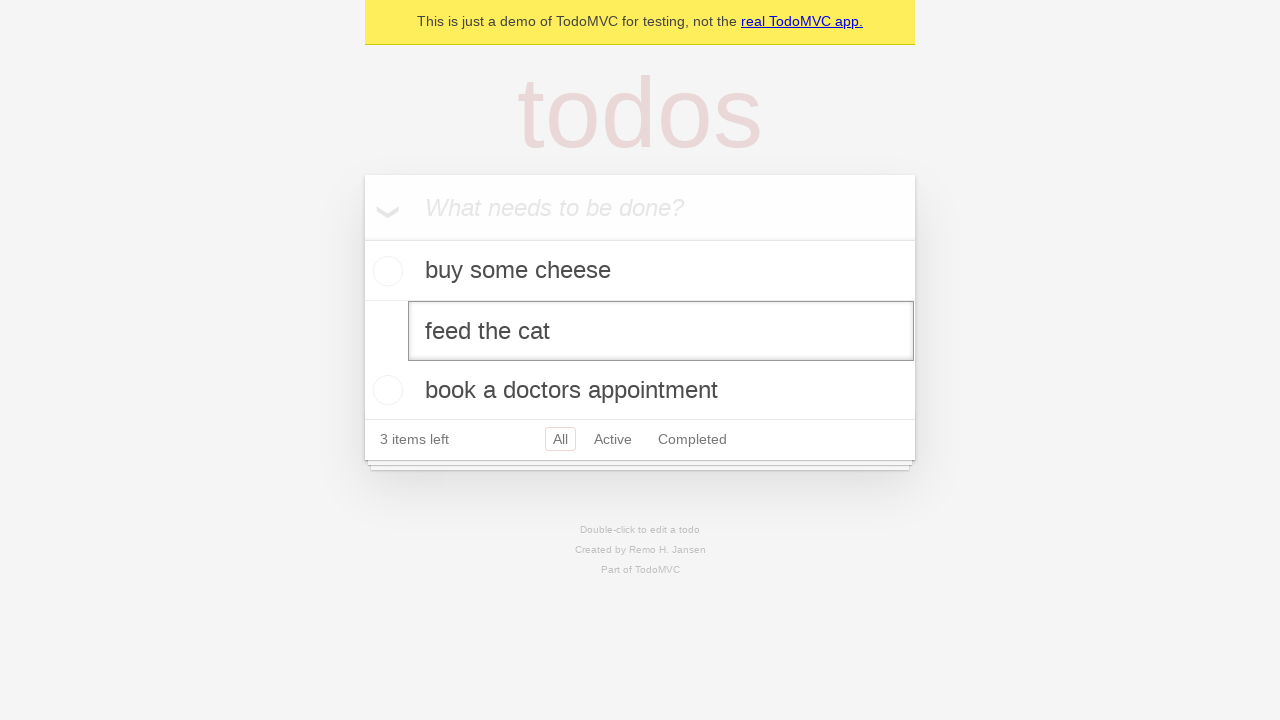

Cleared the text in the edit field on internal:testid=[data-testid="todo-item"s] >> nth=1 >> internal:role=textbox[nam
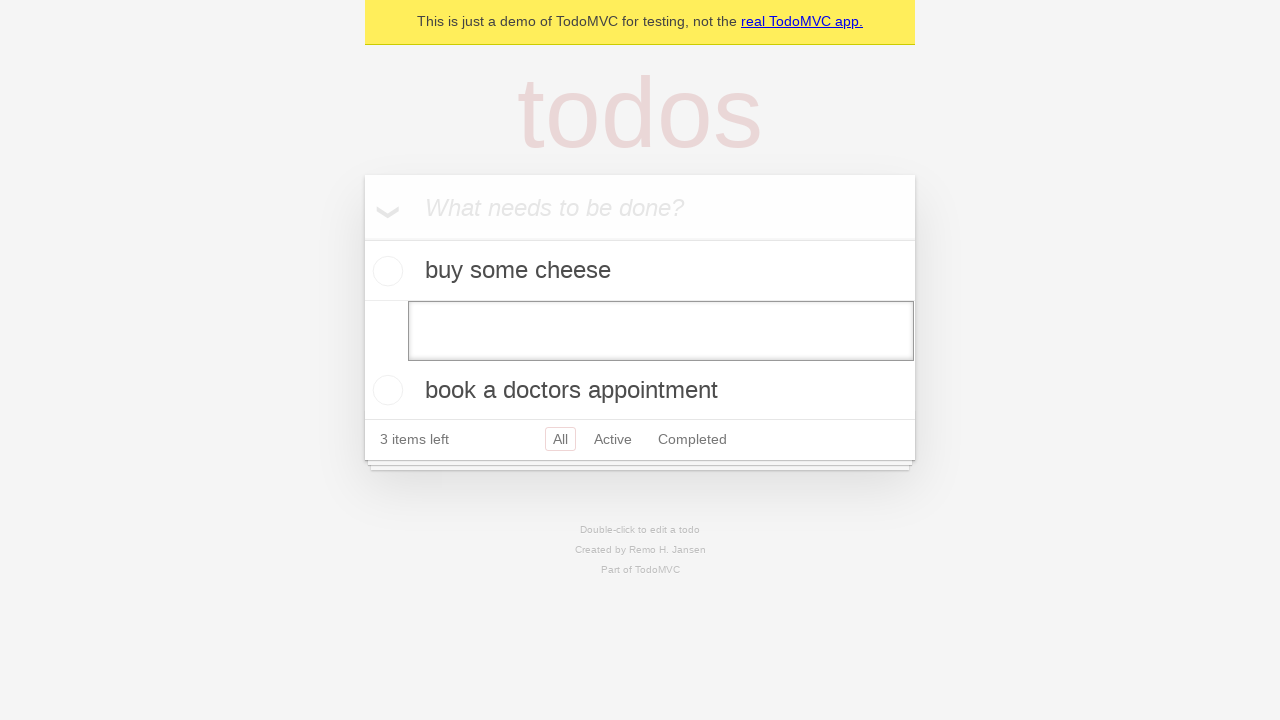

Pressed Enter to save the empty todo item on internal:testid=[data-testid="todo-item"s] >> nth=1 >> internal:role=textbox[nam
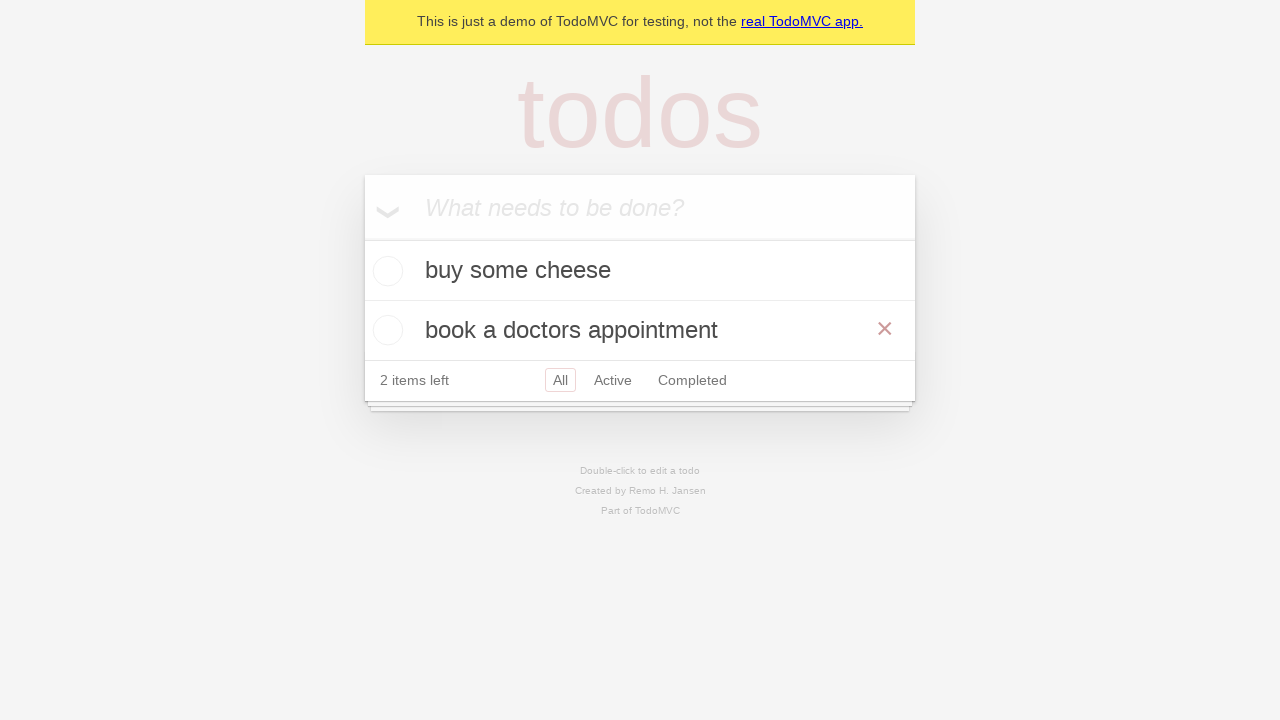

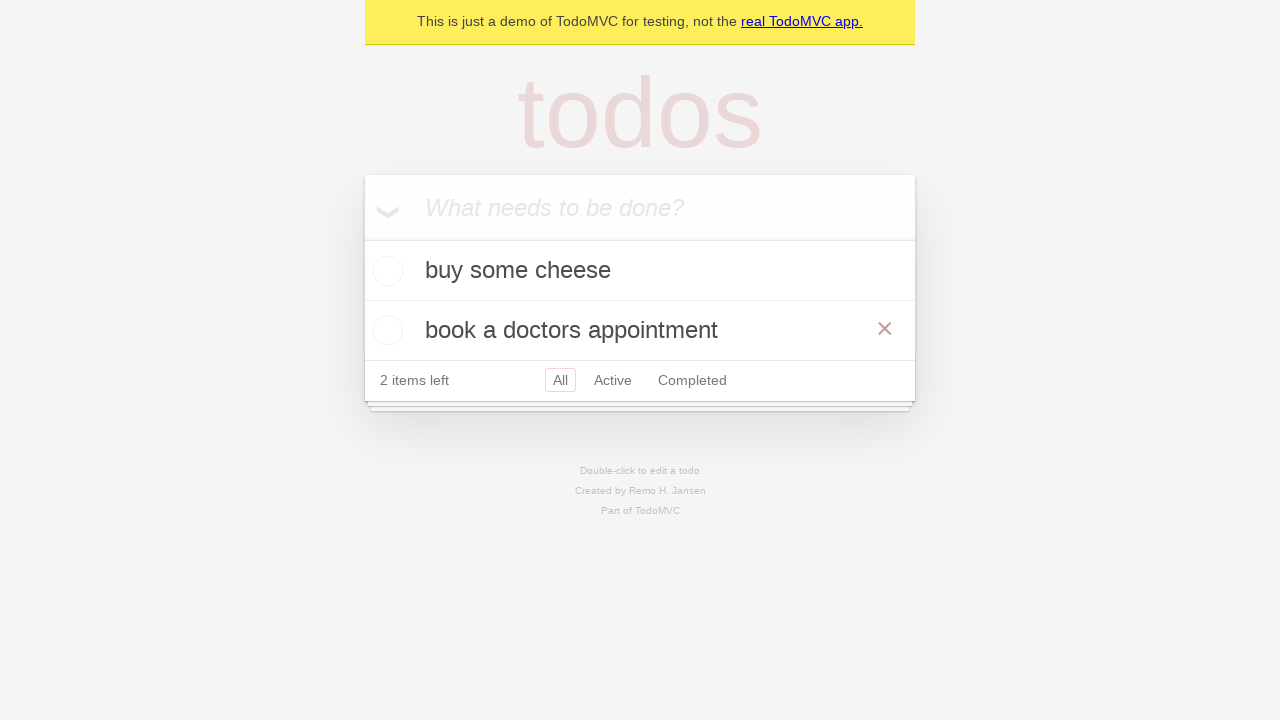